Navigates to the Heroku app example page and clicks on the AB Testing link to verify the new page loads

Starting URL: https://the-internet.herokuapp.com/

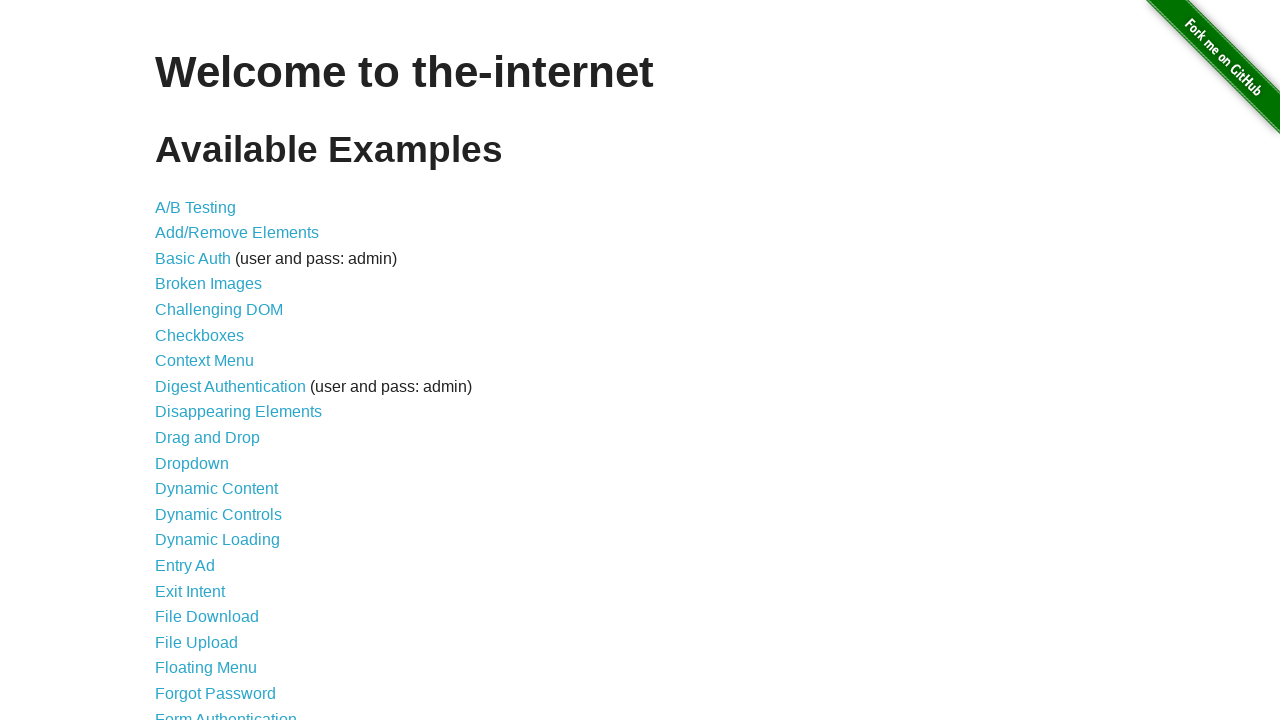

Navigated to Heroku app example page
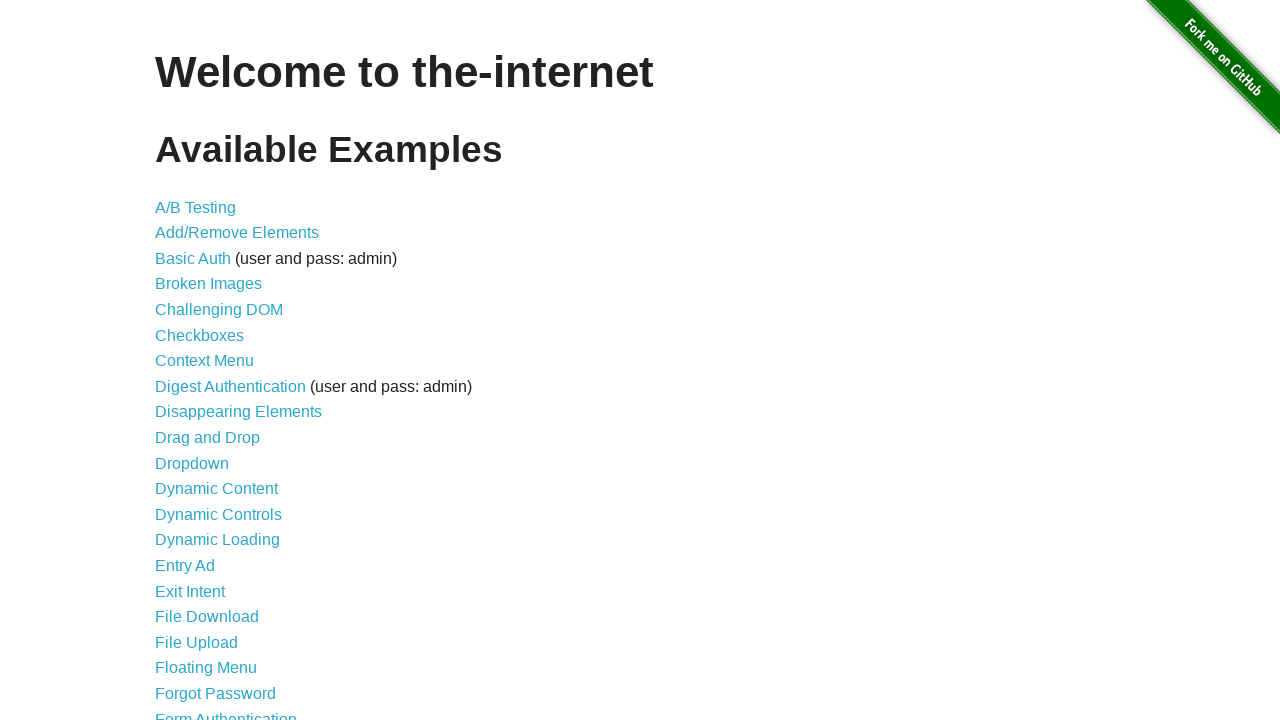

Clicked on the AB Testing link at (196, 207) on #content > ul > li:nth-child(1) > a
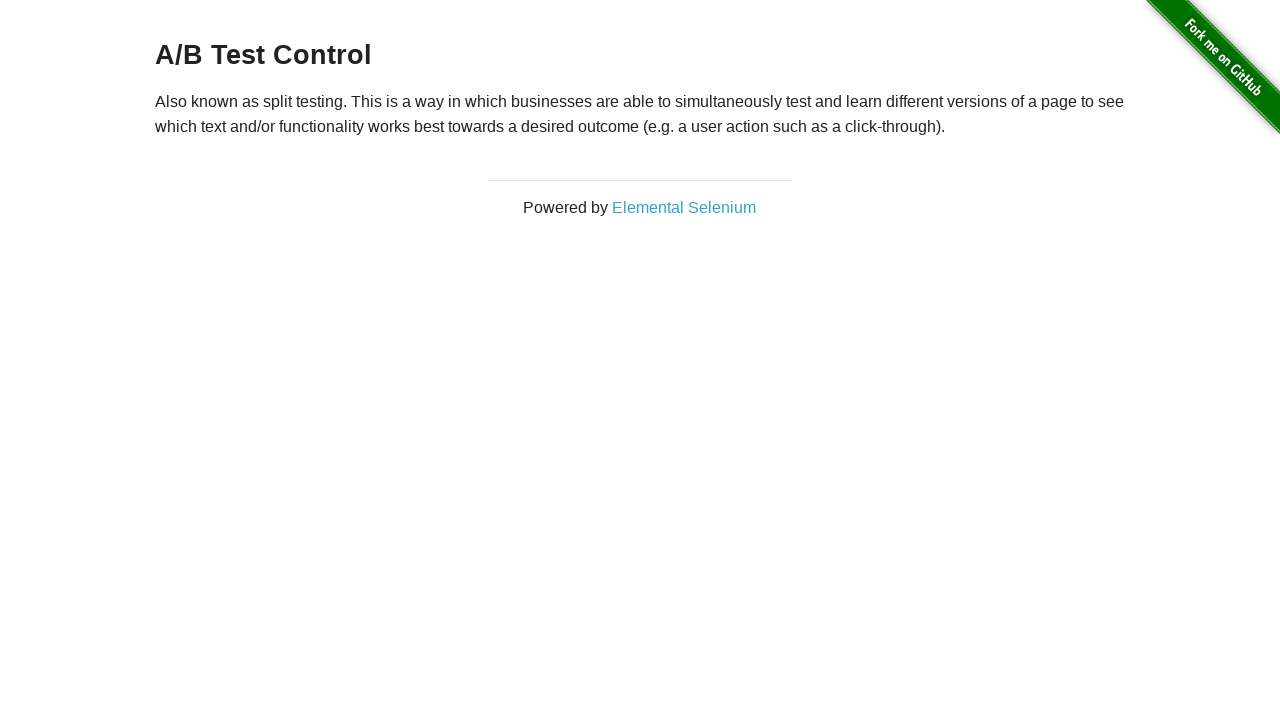

AB Testing page loaded and heading verified
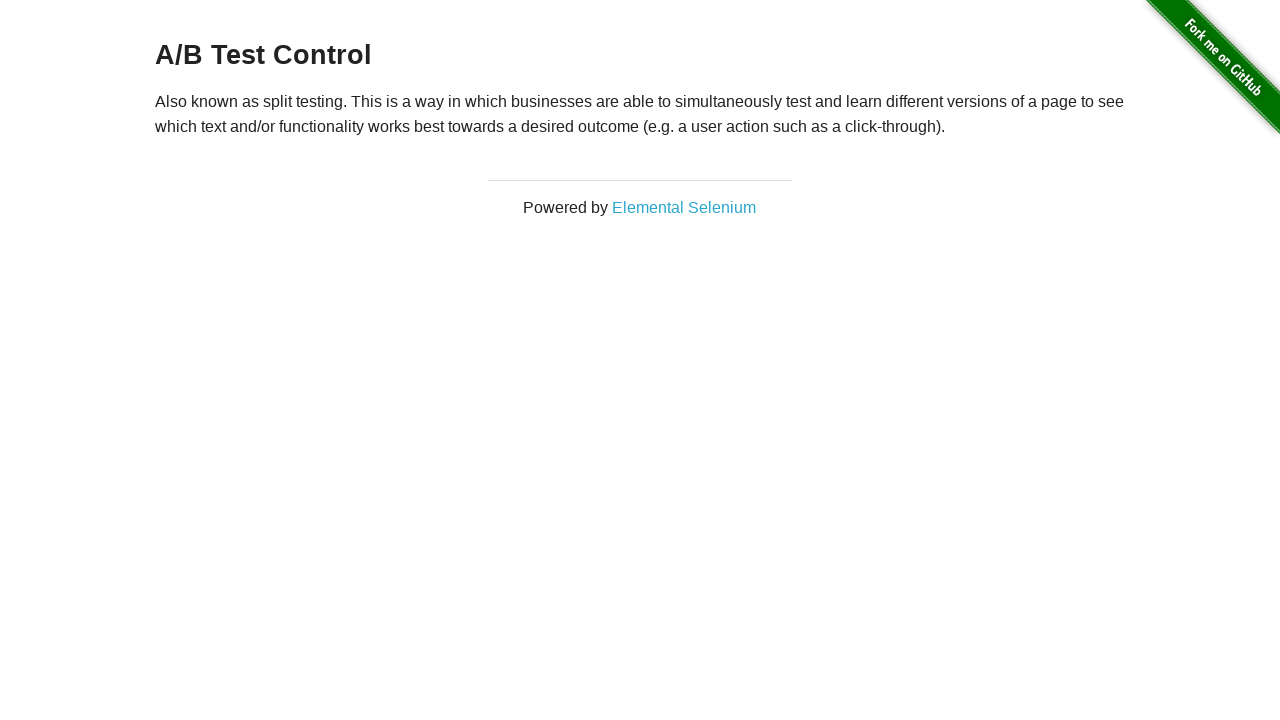

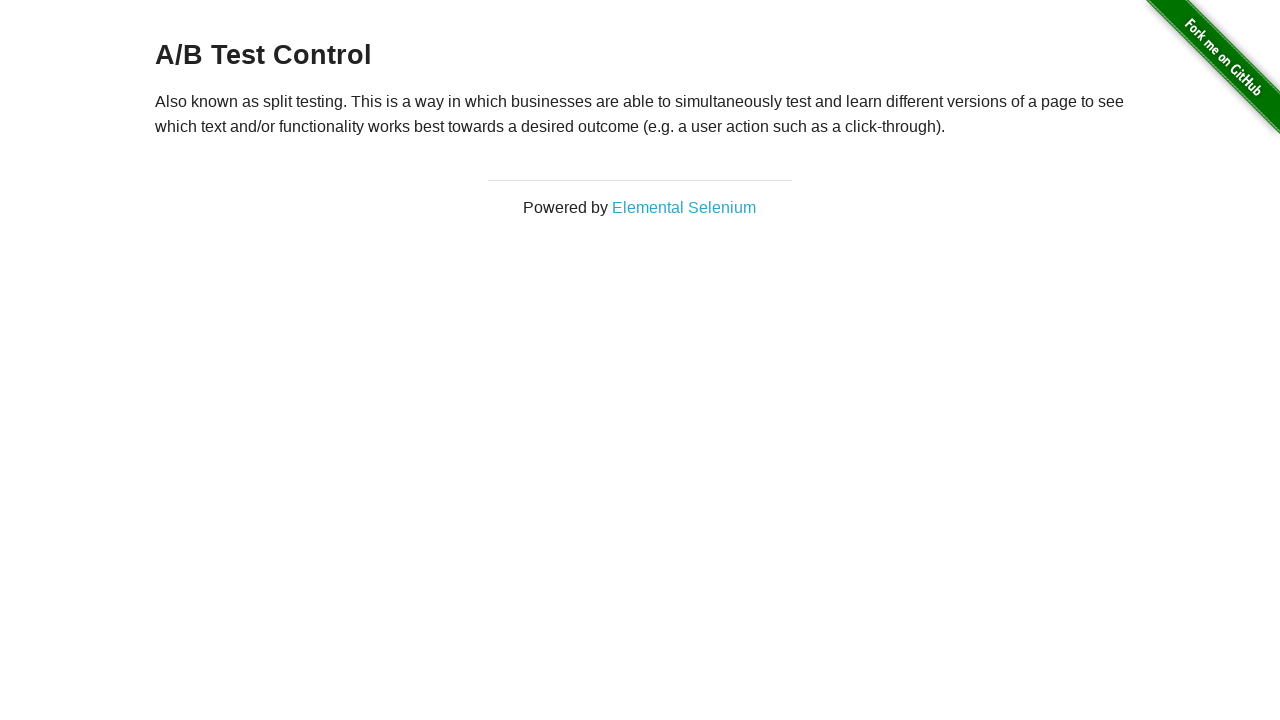